Navigates to DemoBlaze website and clicks on the "Laptops" category from the product categories list

Starting URL: https://www.demoblaze.com/

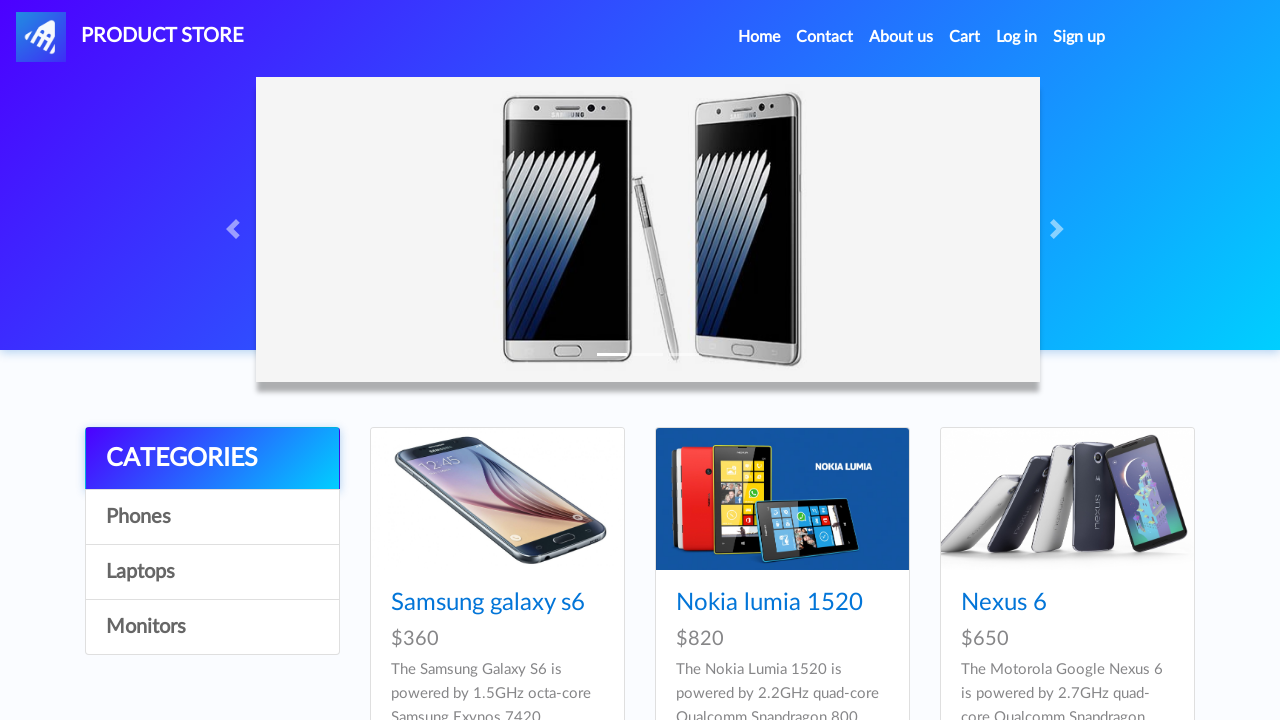

Navigated to DemoBlaze website
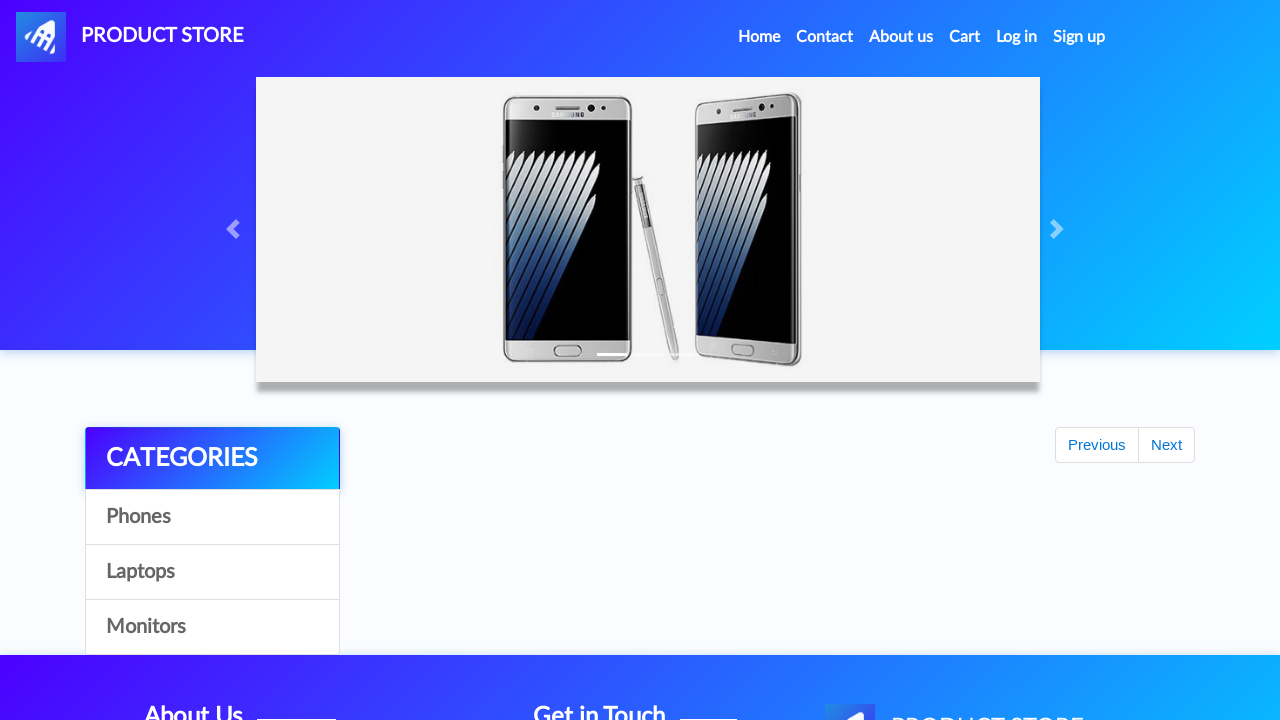

Found all product category links
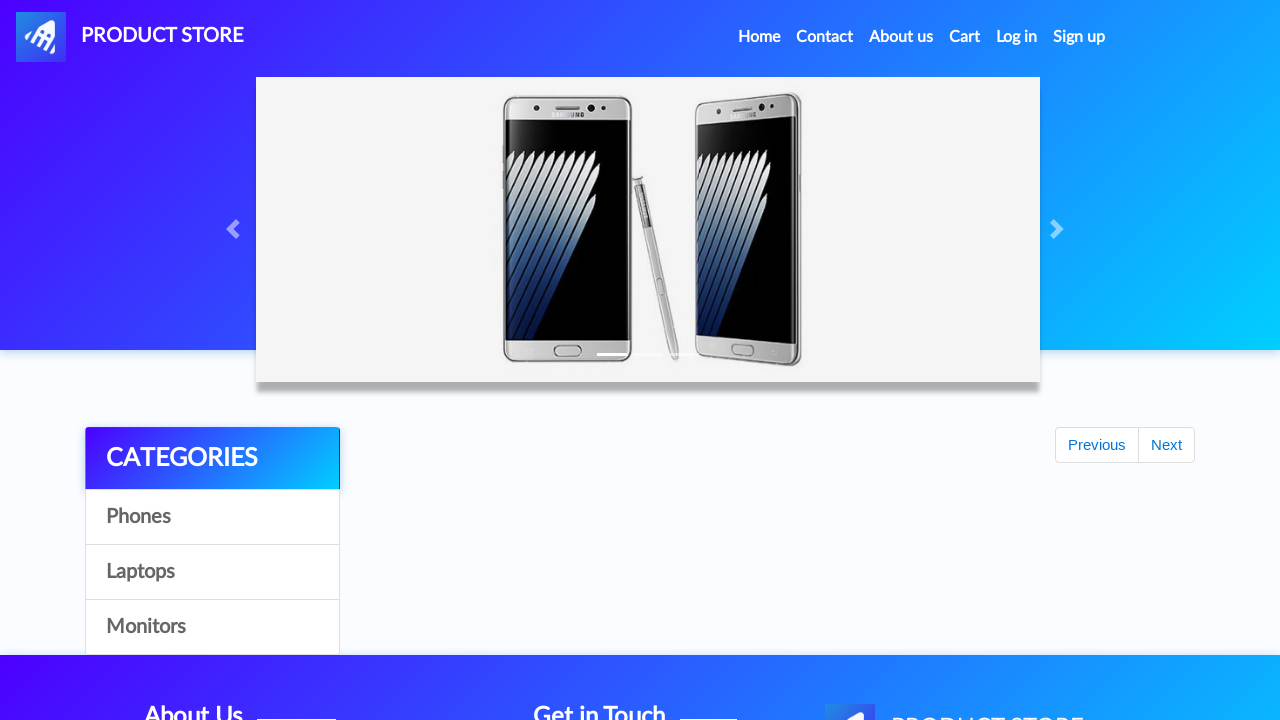

Clicked on 'Laptops' category
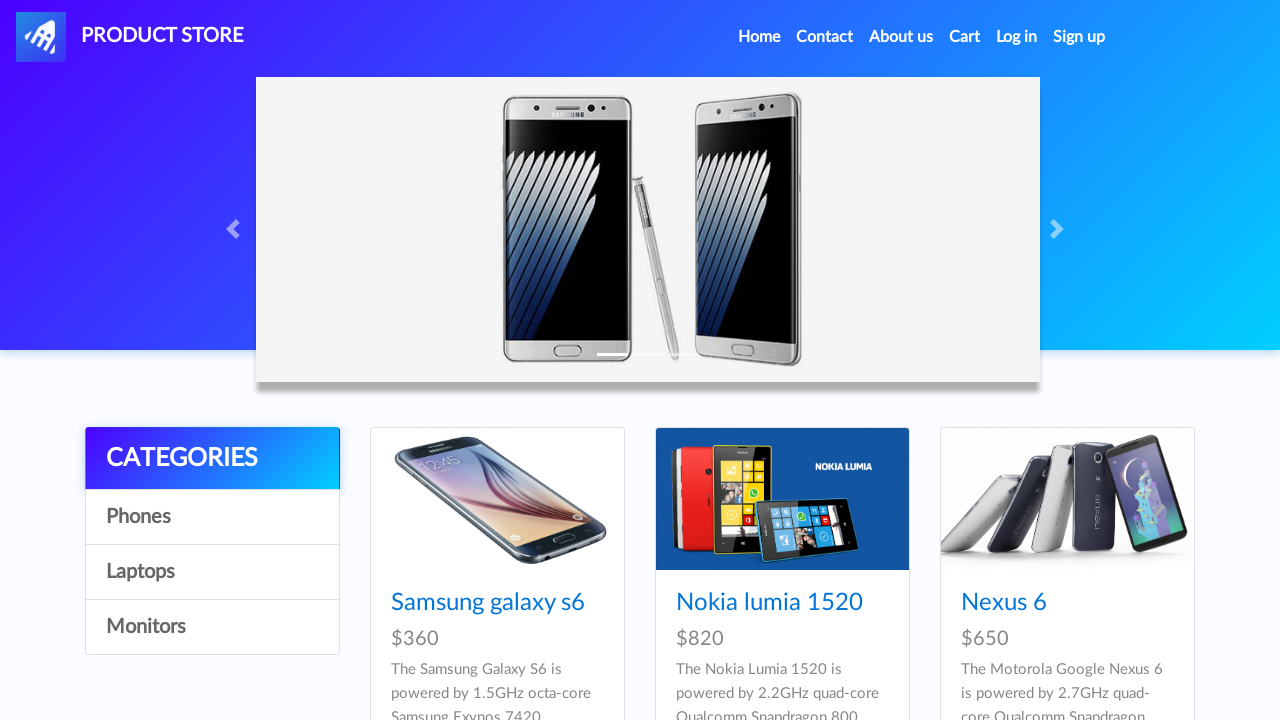

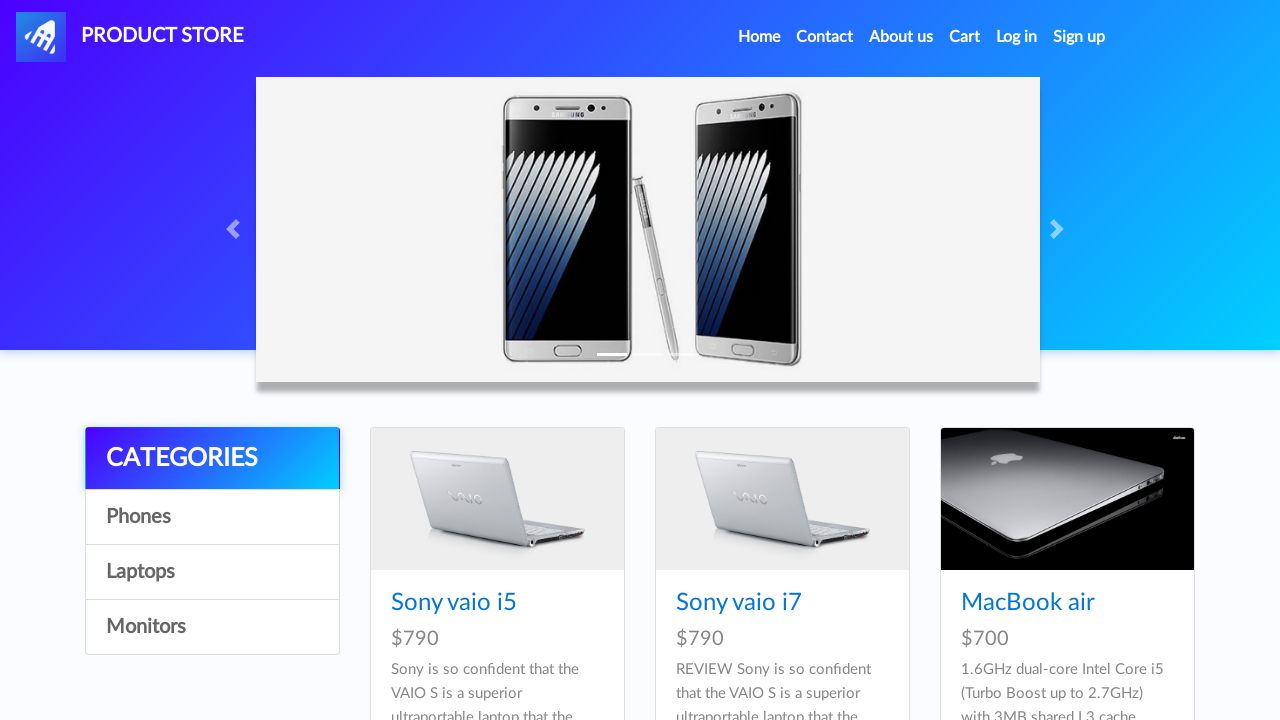